Solves a mathematical captcha by calculating a formula based on a number from the page, then fills the answer and submits the form with checkbox and radio button selections

Starting URL: https://suninjuly.github.io/math.html

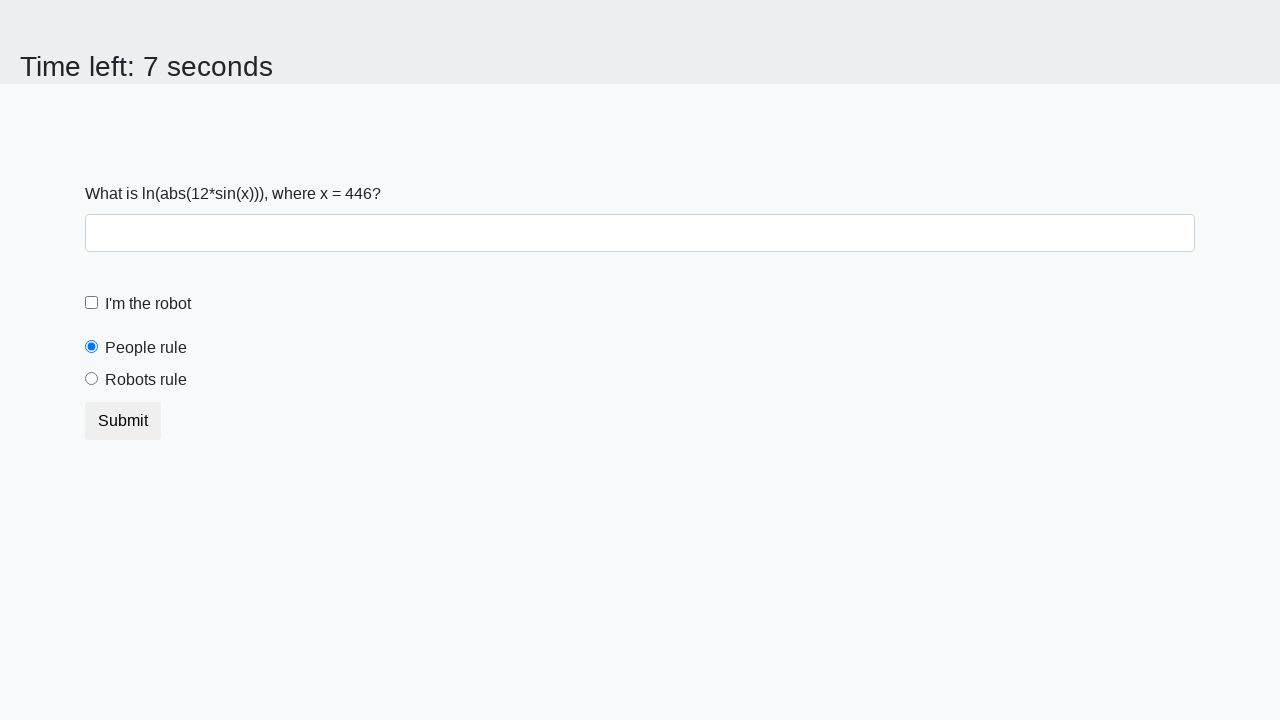

Located the number element on the page
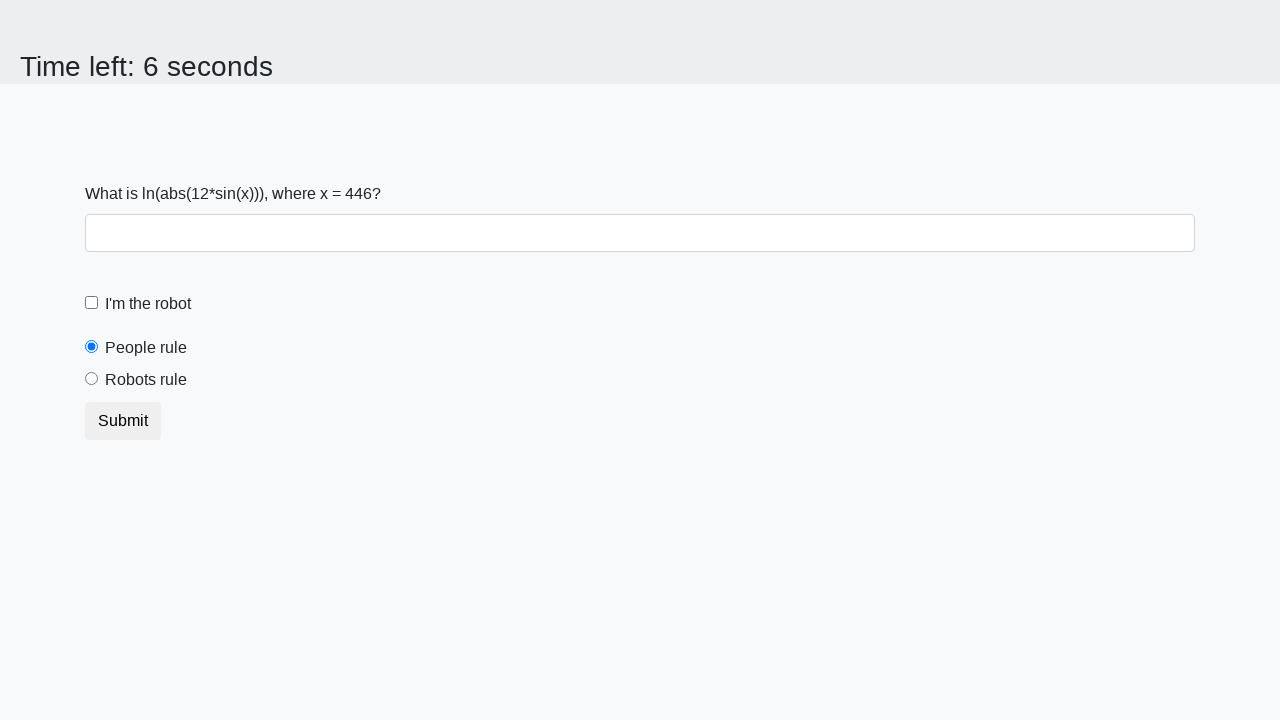

Extracted the number from the page element
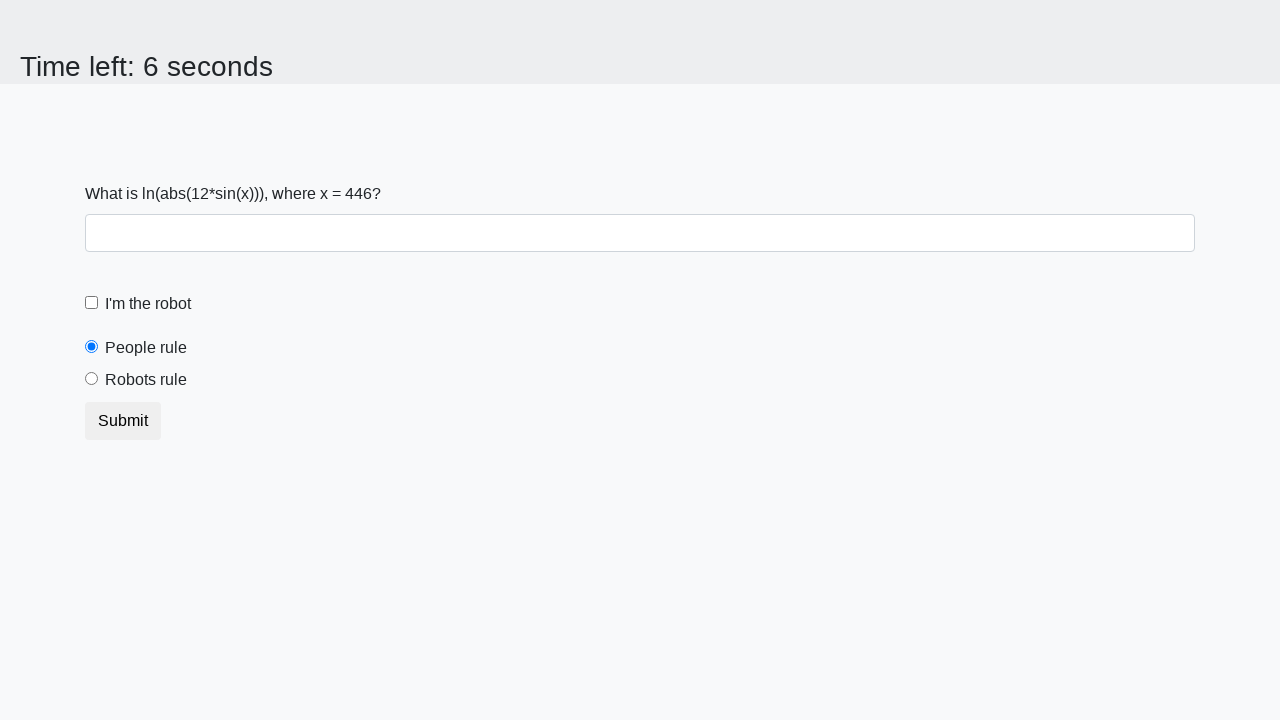

Calculated the mathematical answer using the formula: log(abs(12*sin(446)))
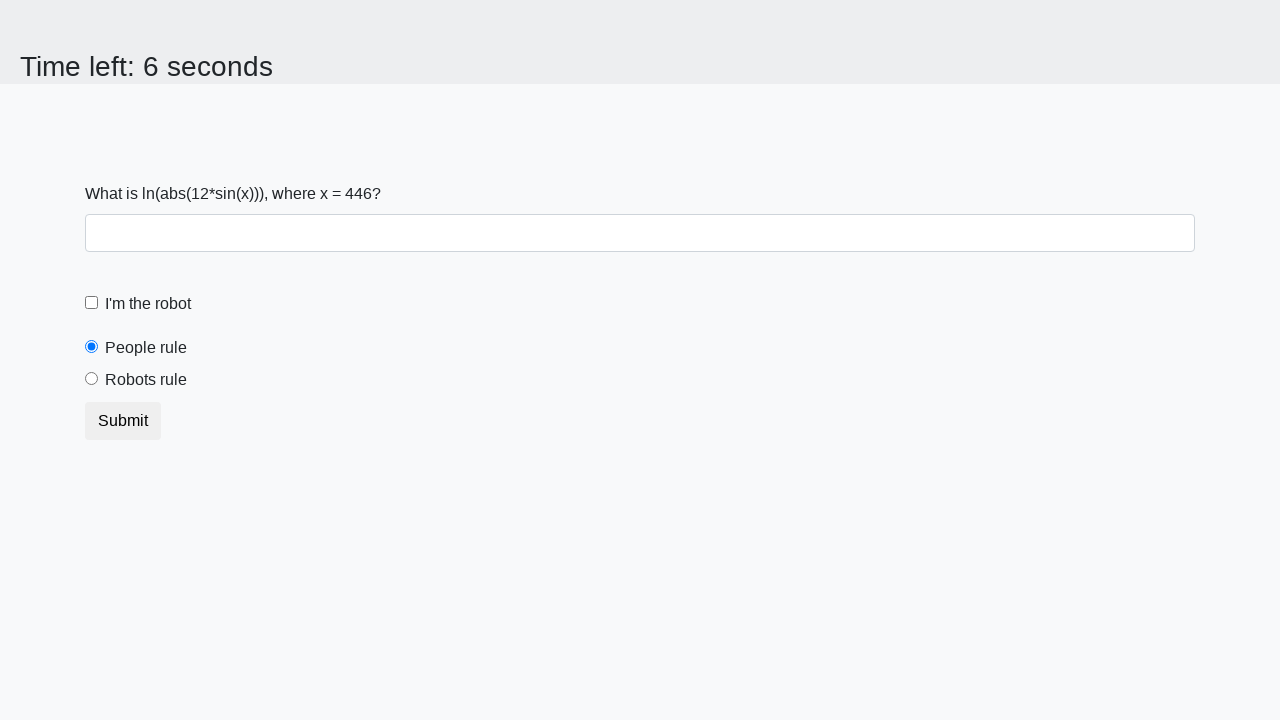

Filled the answer field with the calculated value: 0.2401897916297775 on .form-group .form-control
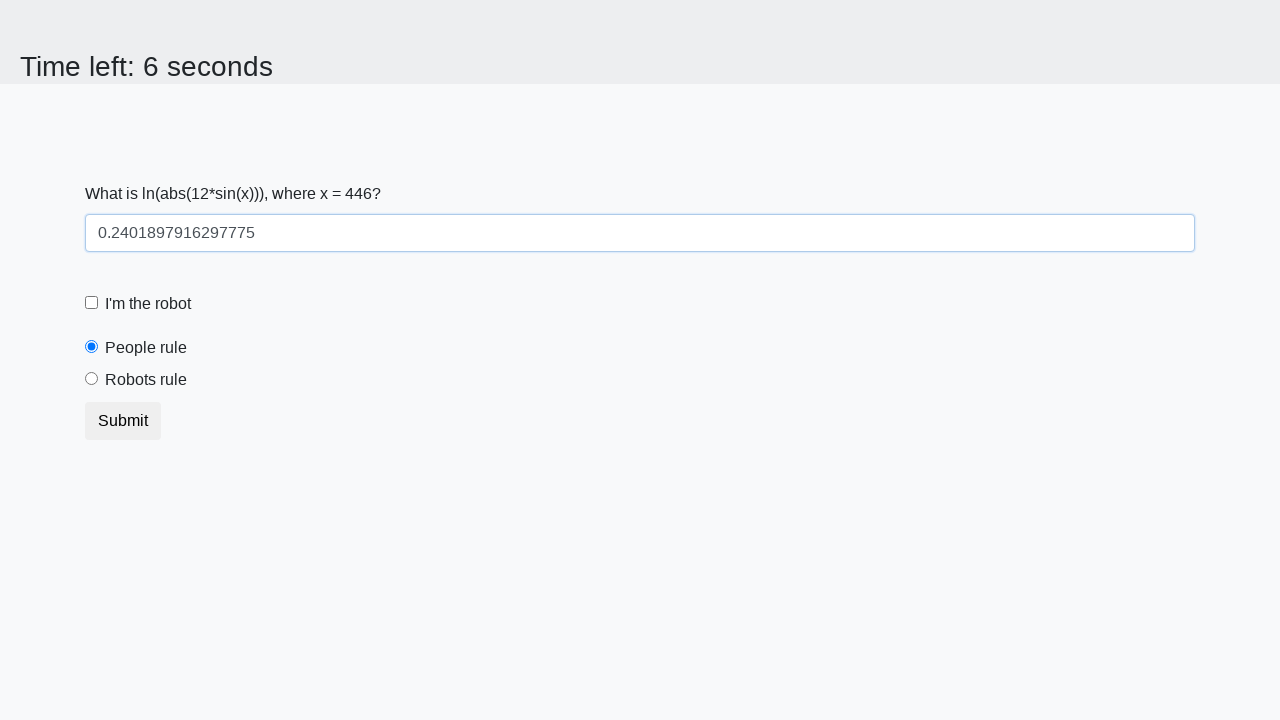

Clicked the robot checkbox at (92, 303) on #robotCheckbox
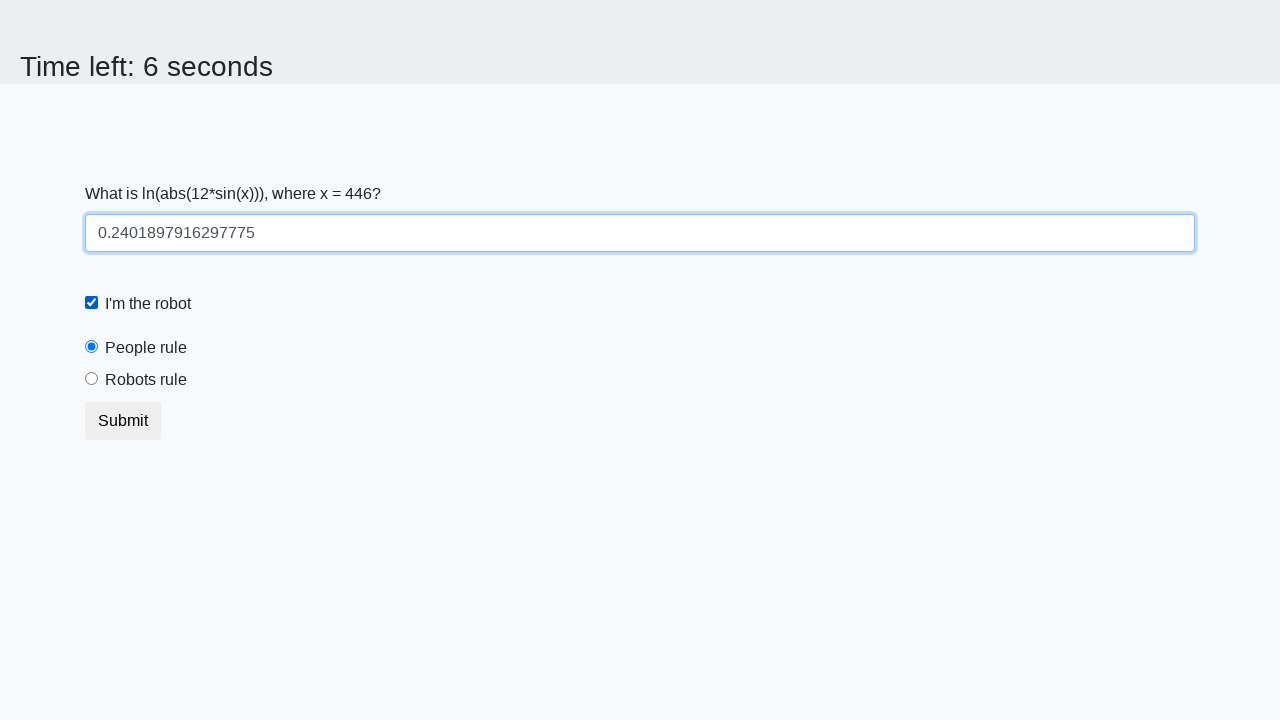

Clicked the robots rule radio button at (146, 380) on [for="robotsRule"]
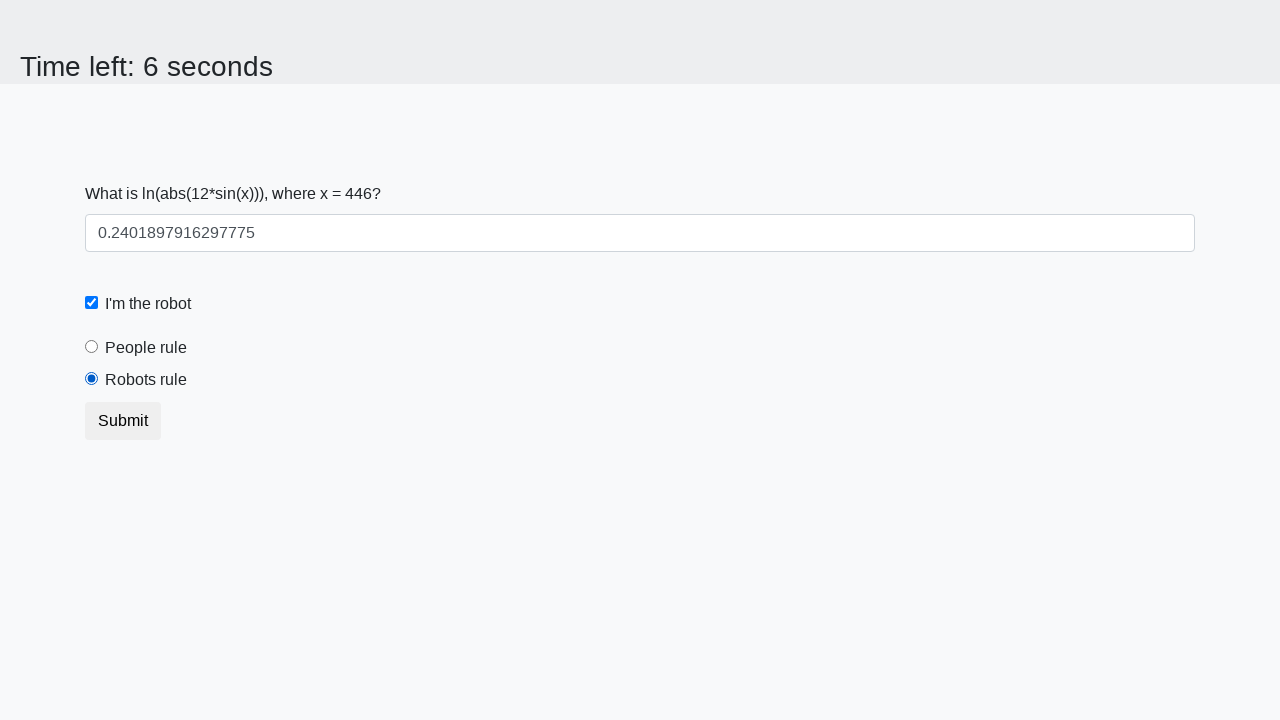

Clicked the submit button at (123, 421) on button
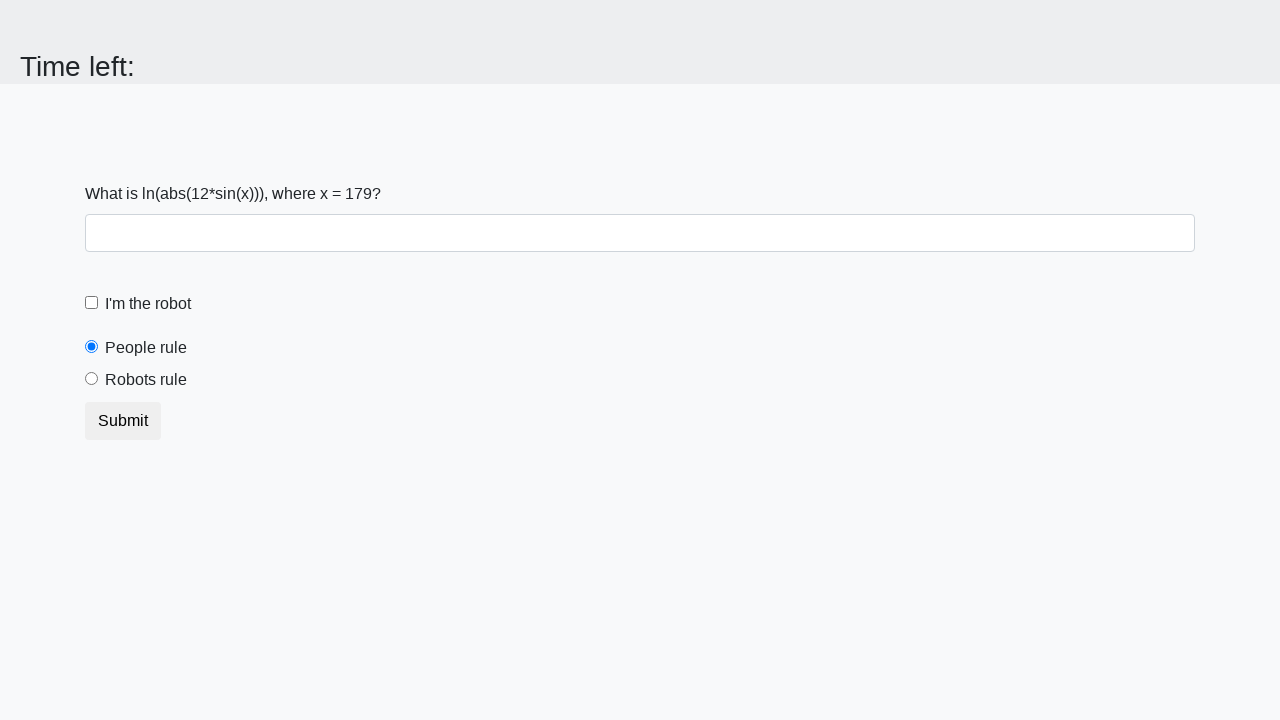

Waited for the result page to load
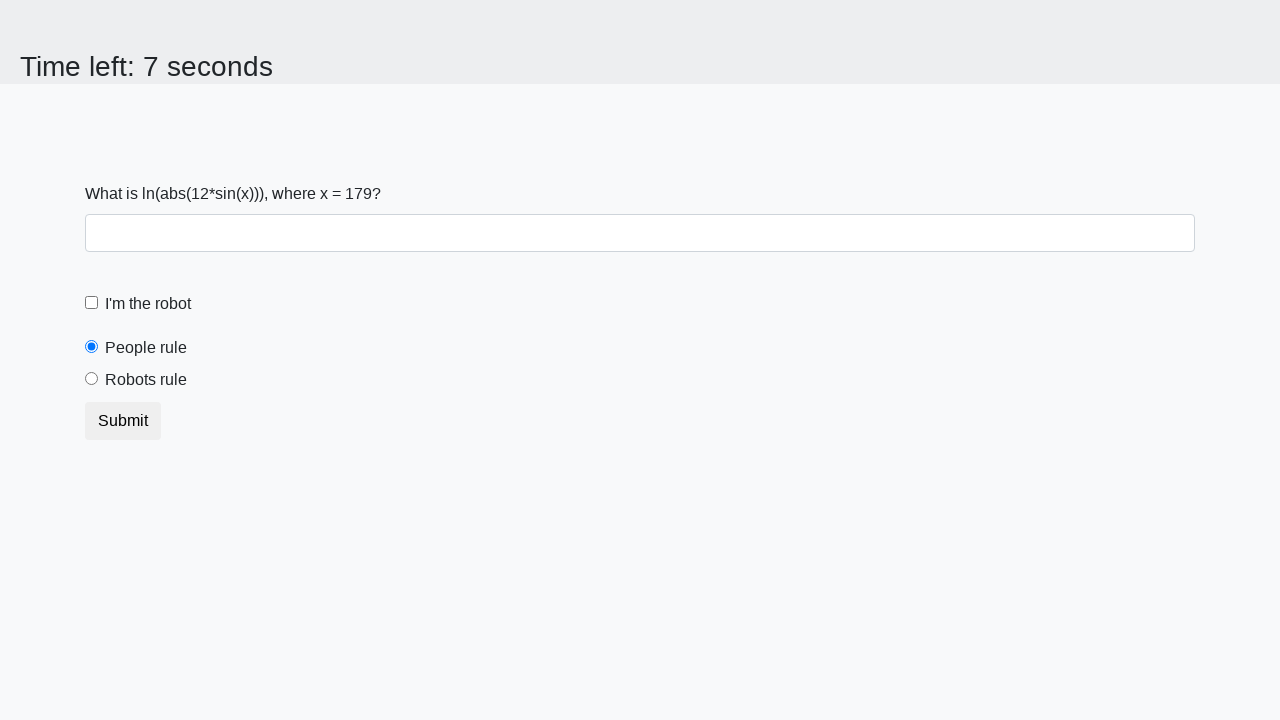

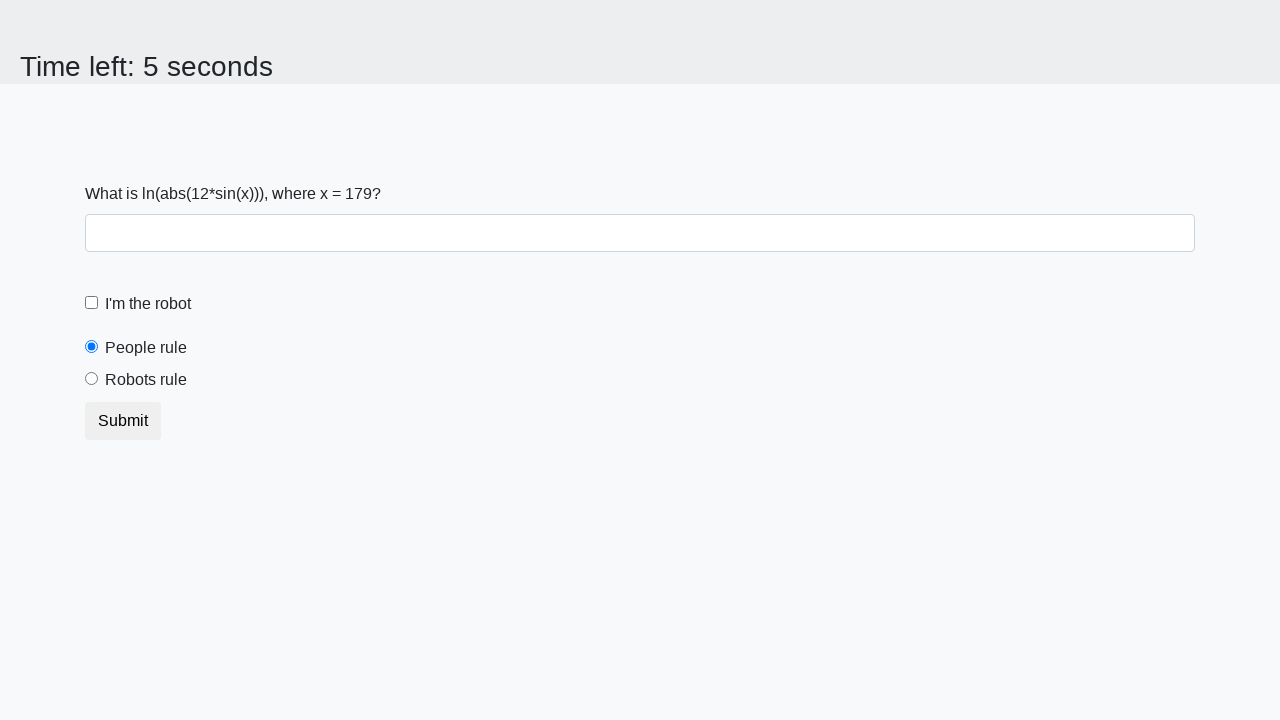